Tests various alert and dialog interactions on a practice page by clicking show buttons, closing dialogs, and confirming delete actions

Starting URL: https://leafground.com/alert.xhtml

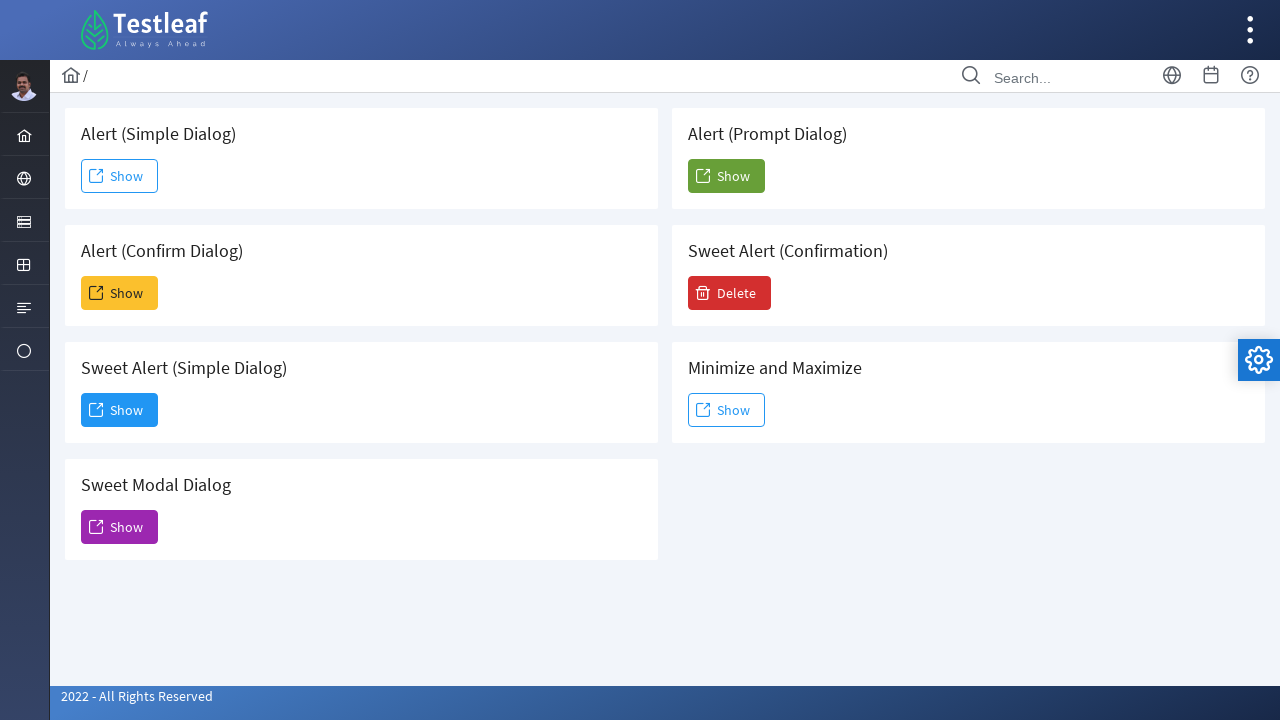

Clicked first Show button at (120, 176) on xpath=//span[text()='Show'] >> nth=0
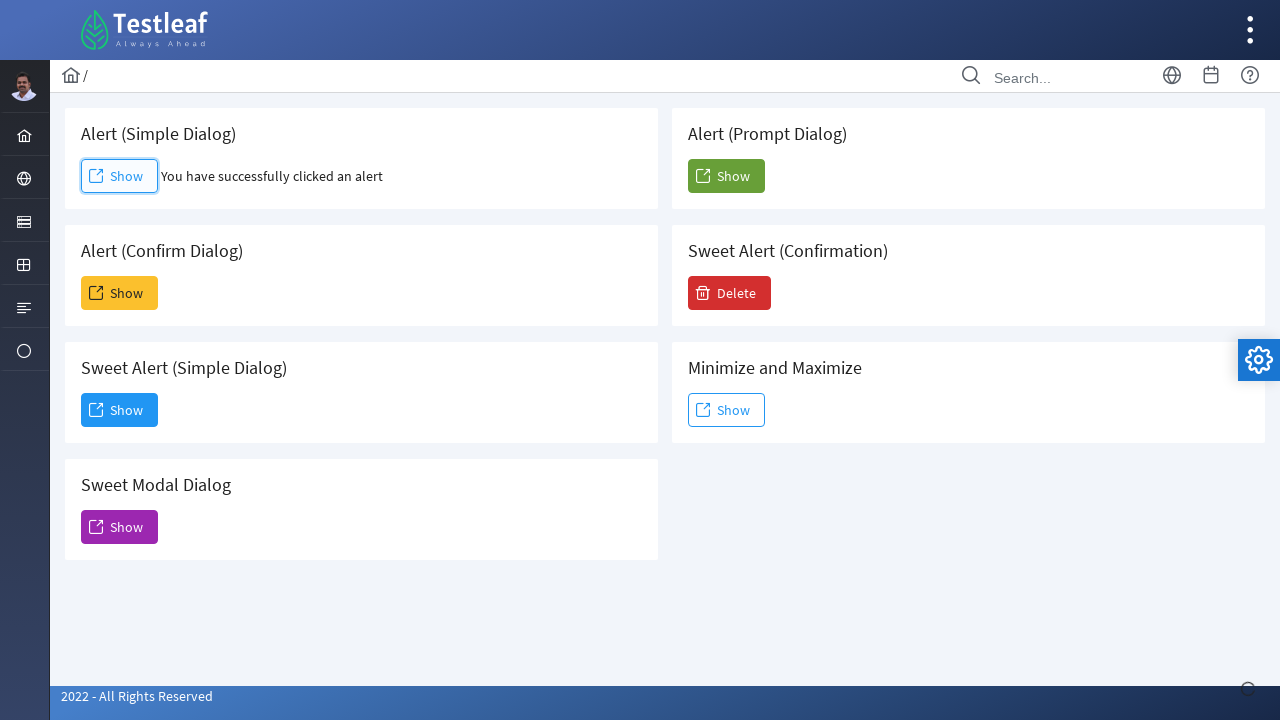

Clicked second Show button at (120, 293) on xpath=//span[text()='Show'] >> nth=1
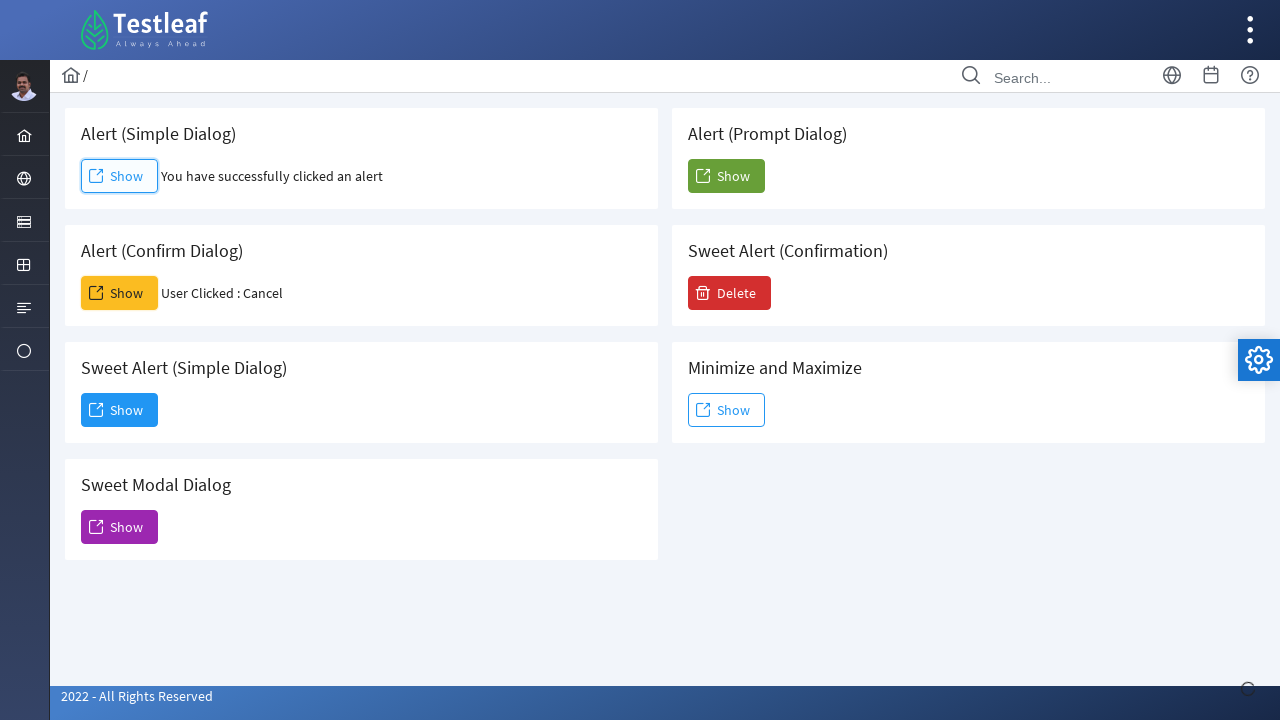

Clicked third Show button at (120, 410) on xpath=//span[text()='Show'] >> nth=2
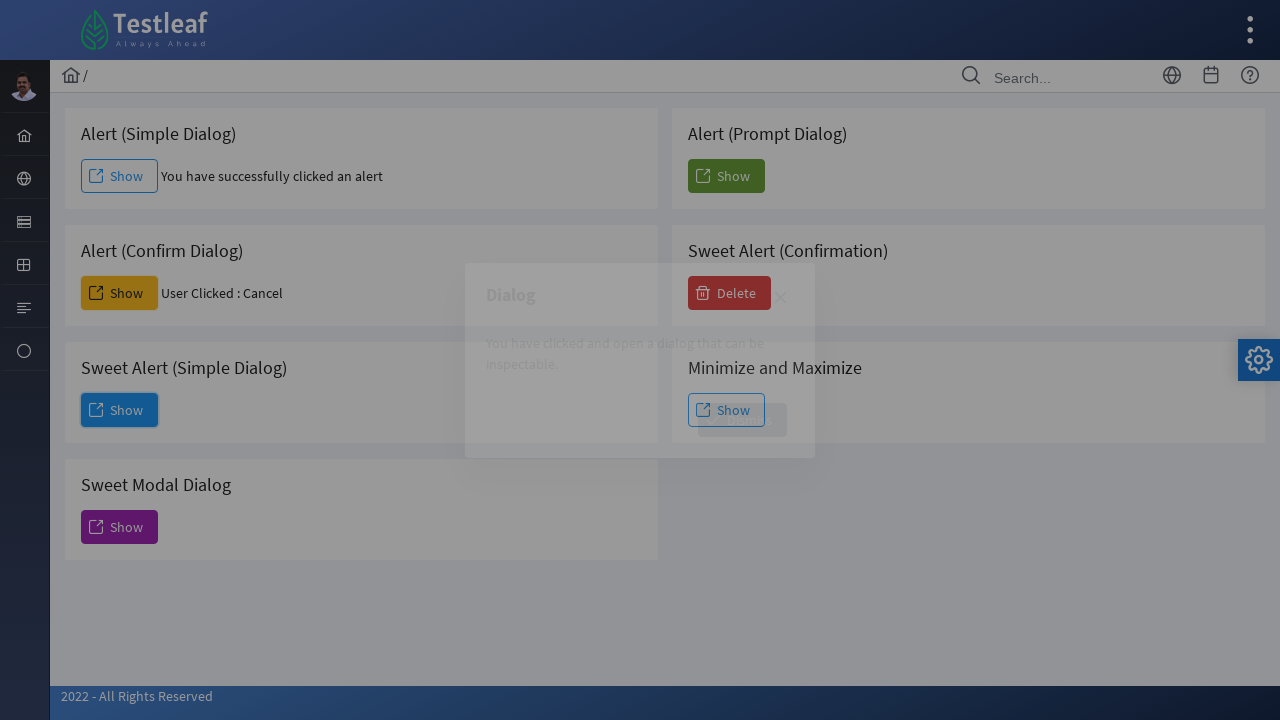

Closed the dialog at (780, 298) on (//span[text()='Dialog']/following::a[@aria-label='Close'])[1]
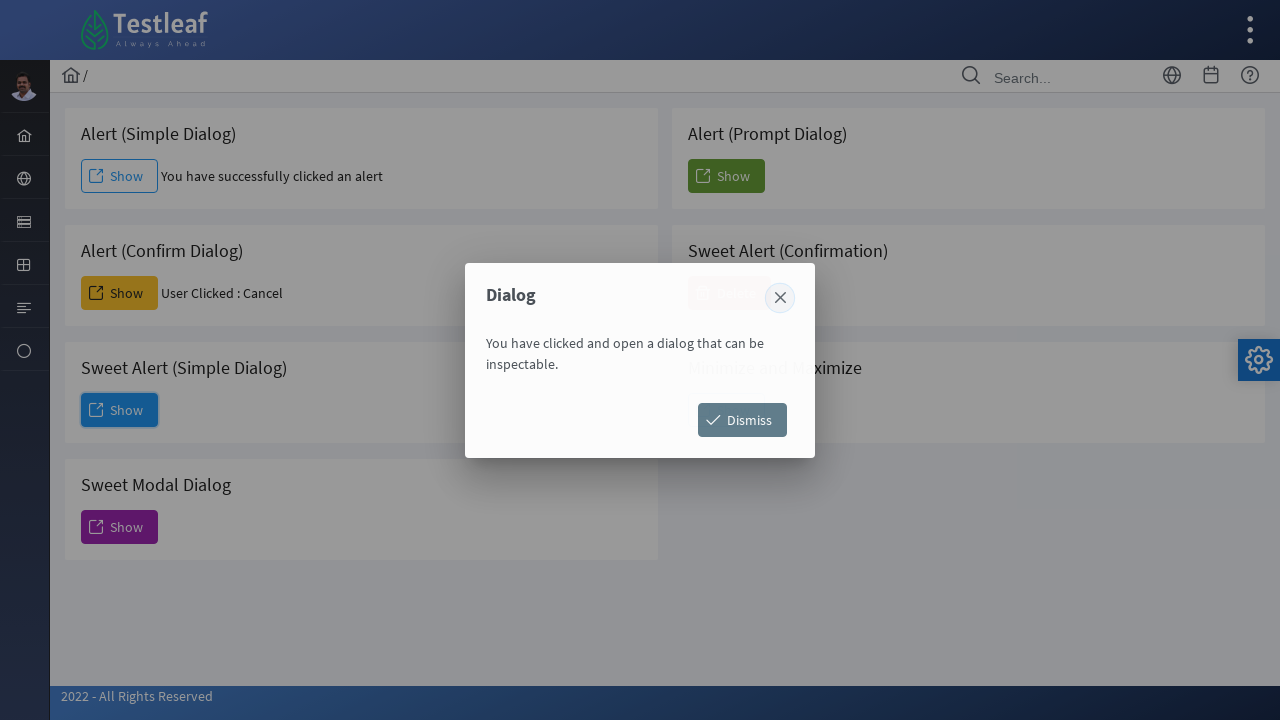

Clicked Show button for Alert (Prompt Dialog) at (726, 176) on (//h5[text()=' Alert (Prompt Dialog)']/following::span[text()='Show'])[1]
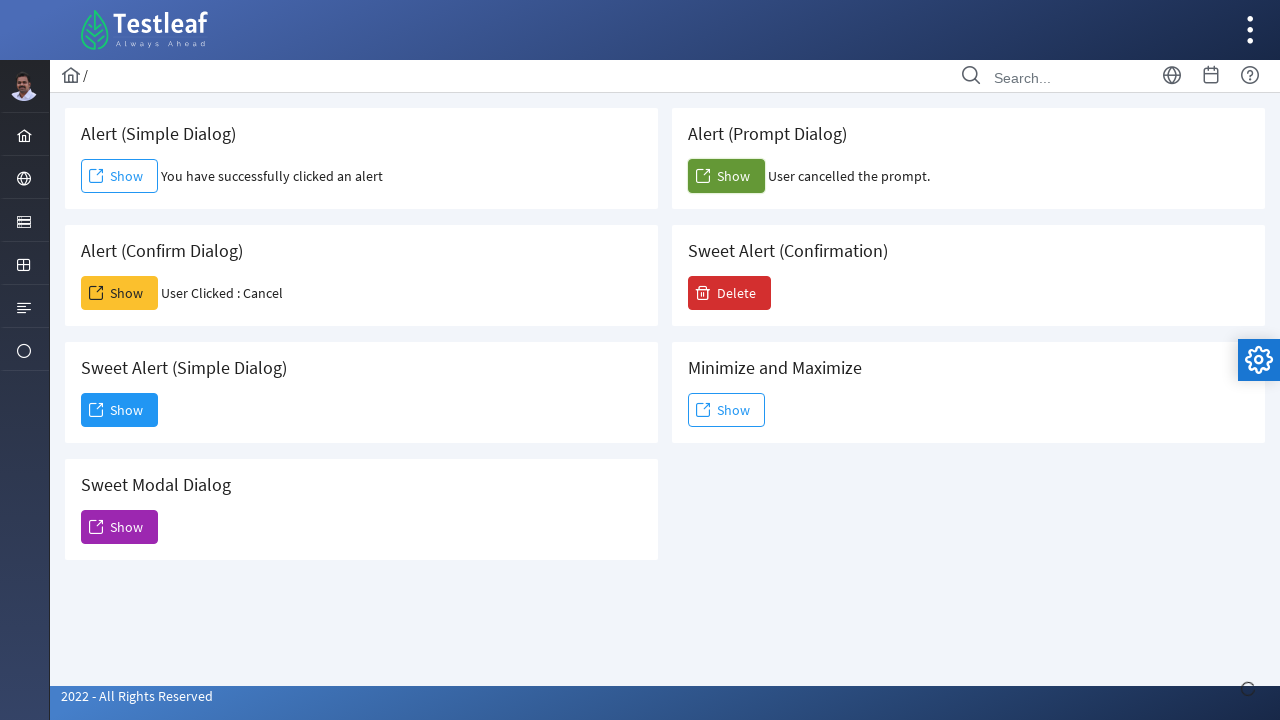

Clicked Delete button at (730, 293) on xpath=//span[normalize-space()='Delete']
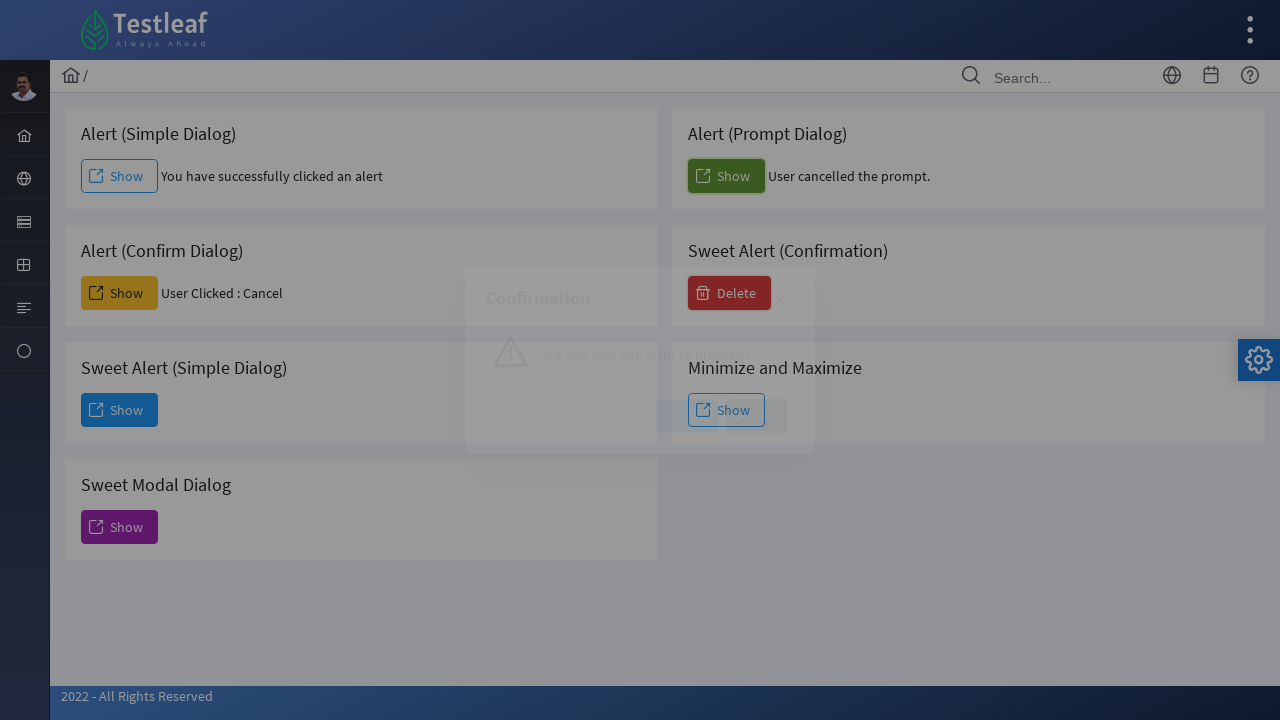

Clicked Yes to confirm deletion at (688, 416) on (//span[@class='ui-button-icon-left ui-icon ui-c pi pi-check']/following::span[t
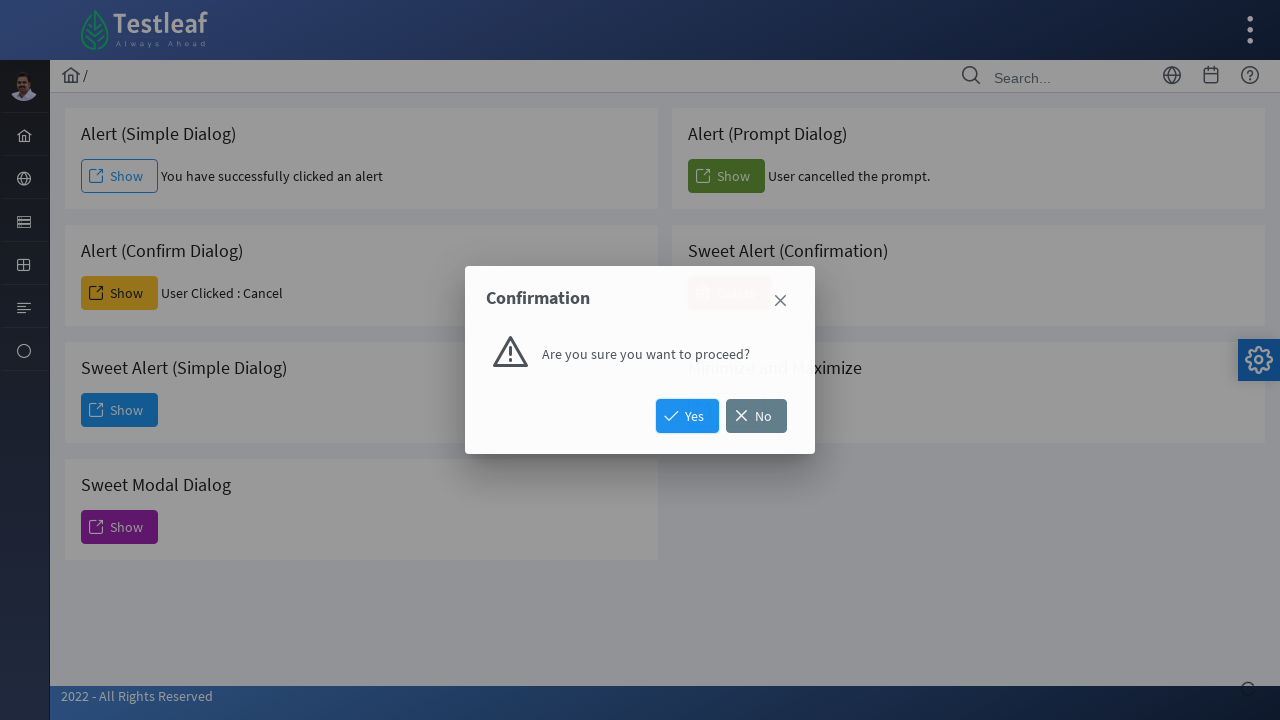

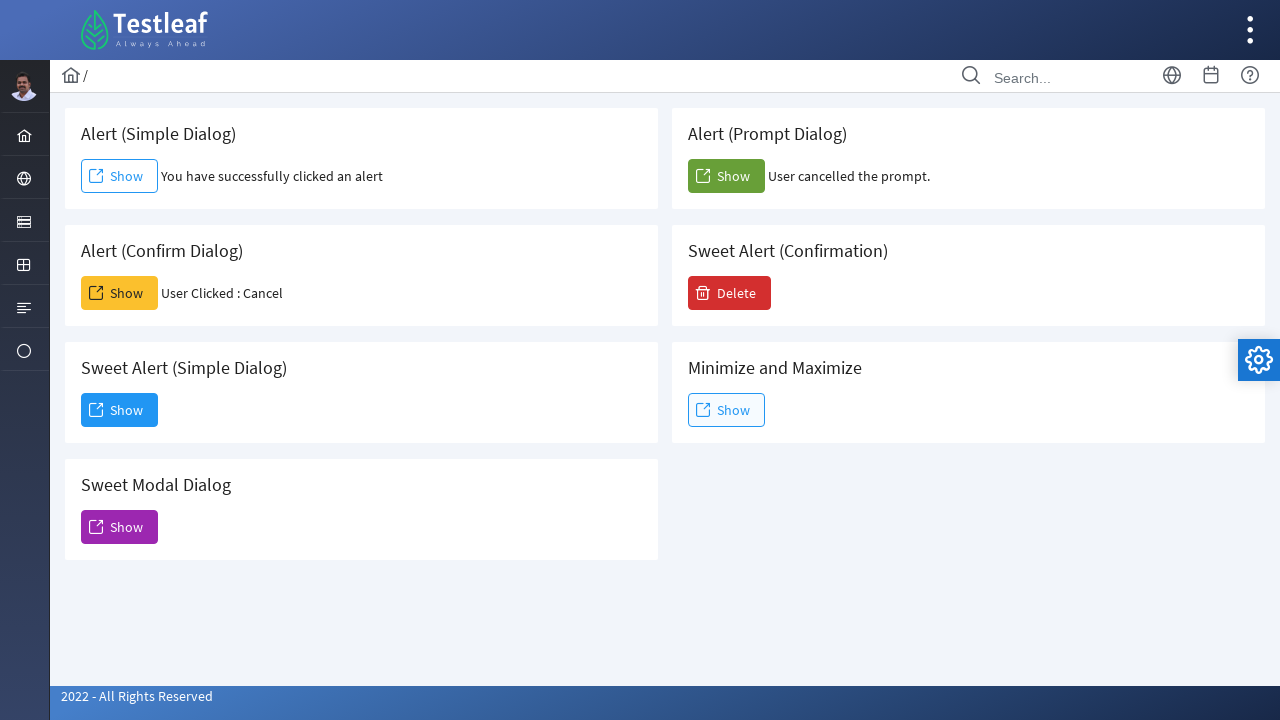